Tests handling of iframes by navigating to a frames demo page and filling an input field within a specific frame

Starting URL: https://ui.vision/demo/webtest/frames/

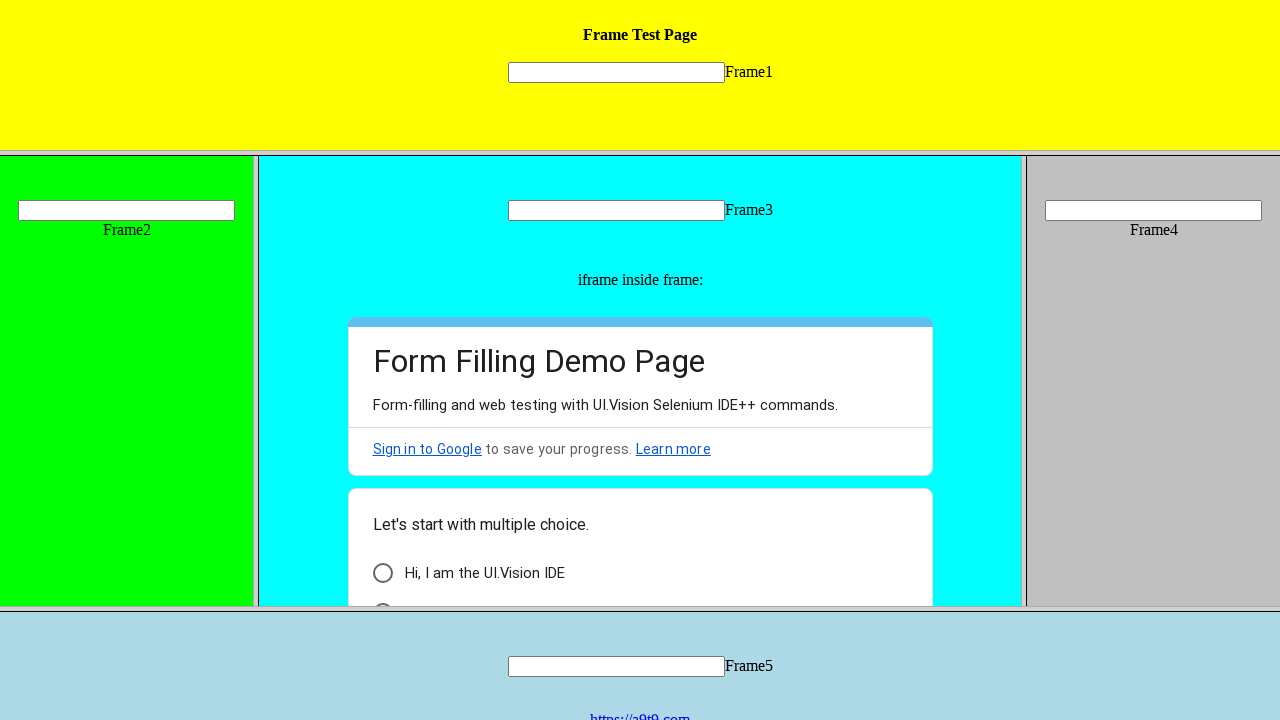

Retrieved frame with URL https://ui.vision/demo/webtest/frames/frame_1.html
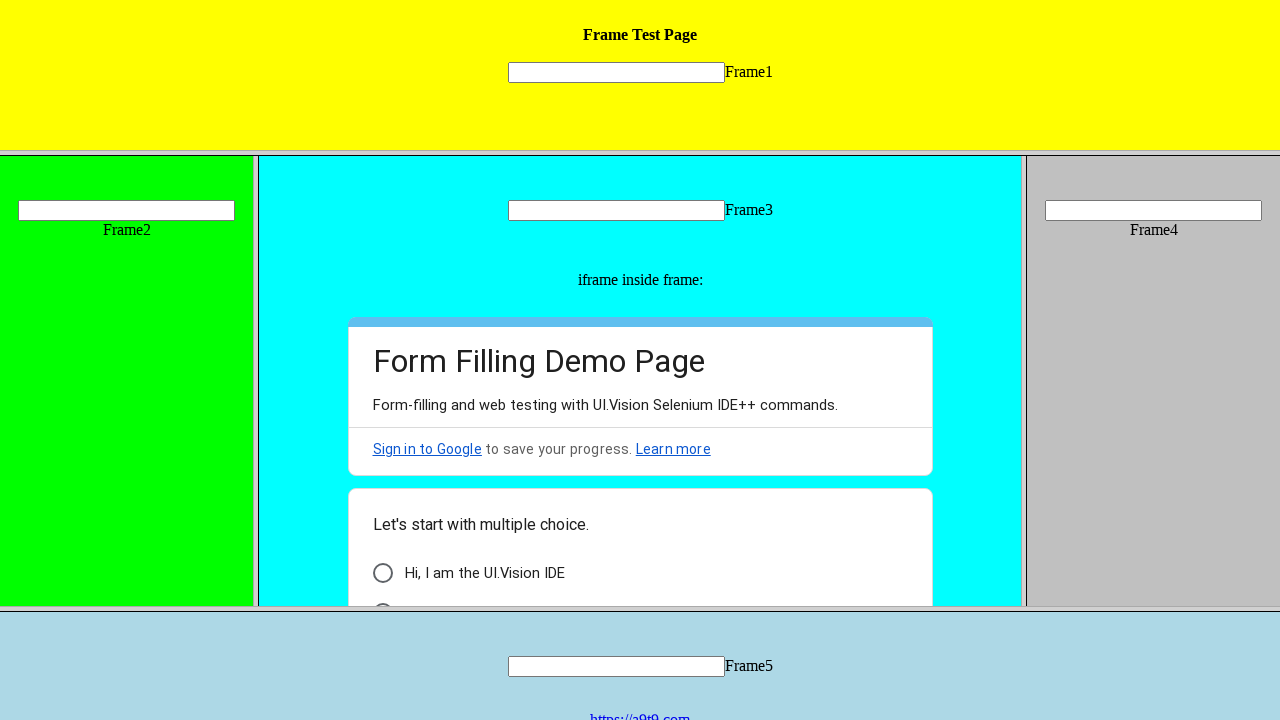

Filled input field 'mytext1' within frame with 'Michael' on input[name='mytext1']
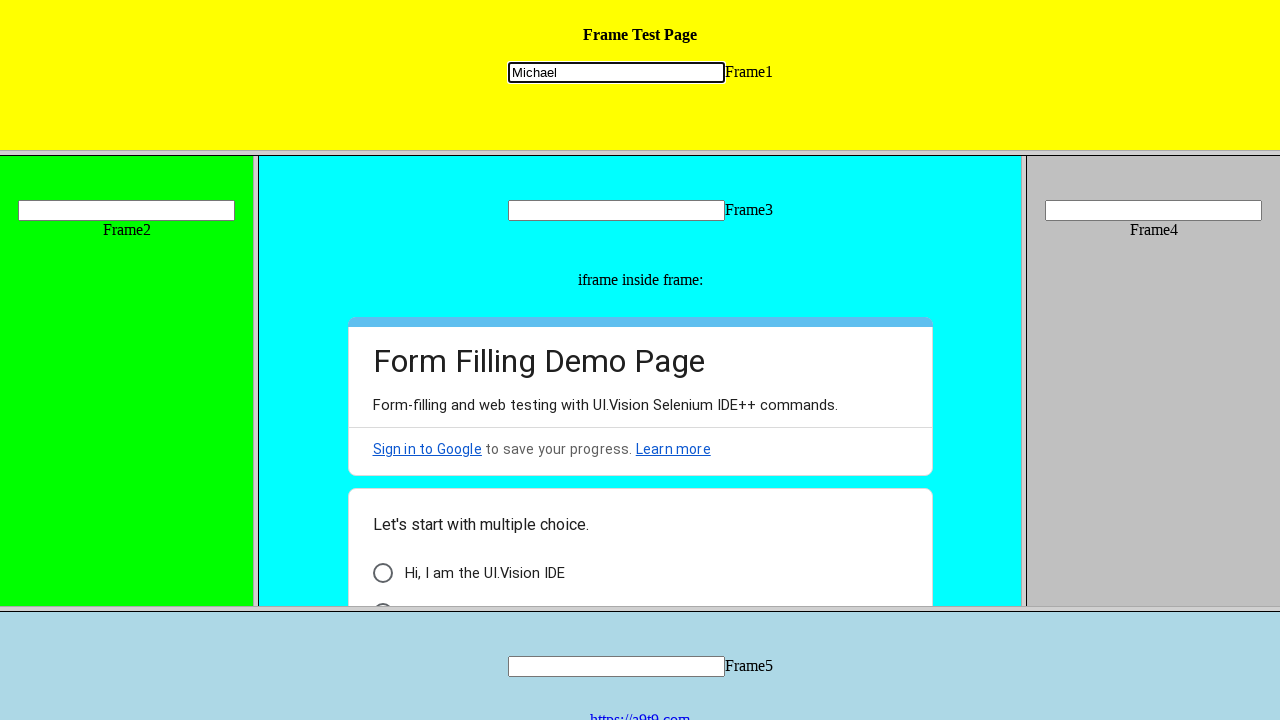

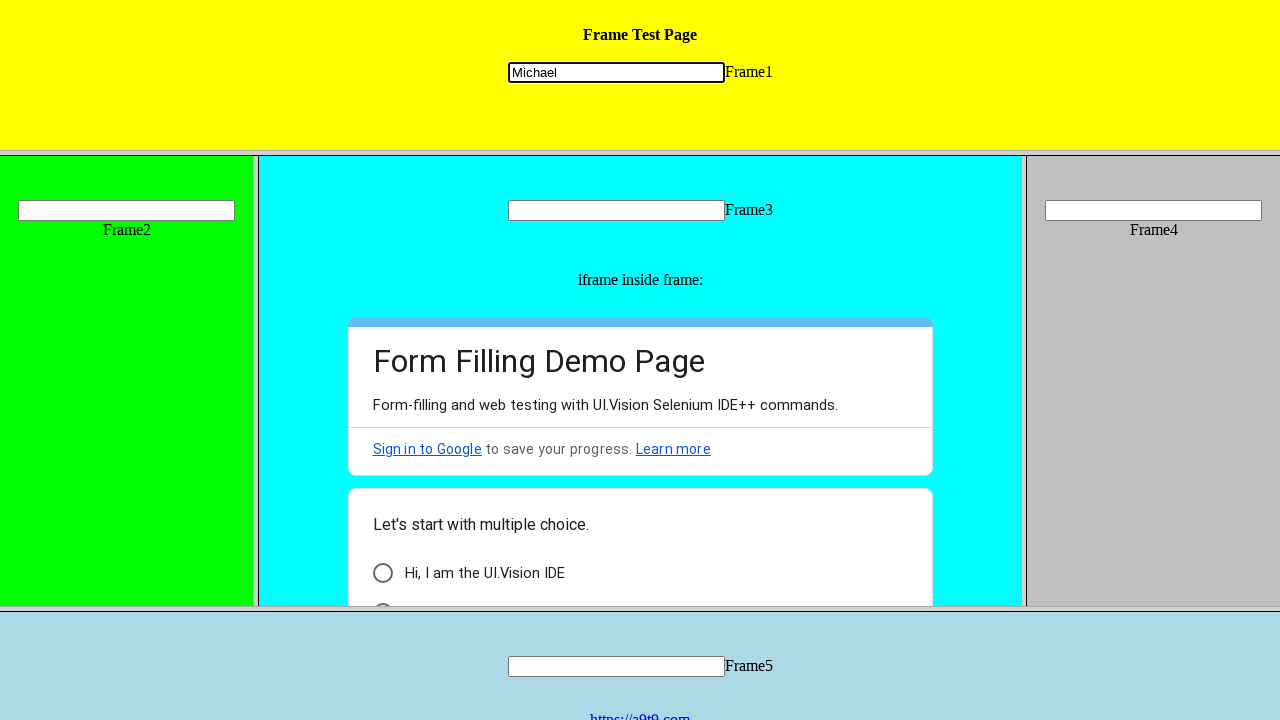